Tests adding a todo item by clicking on the input field, filling it with text, and pressing Enter

Starting URL: https://demo.playwright.dev/todomvc/#/

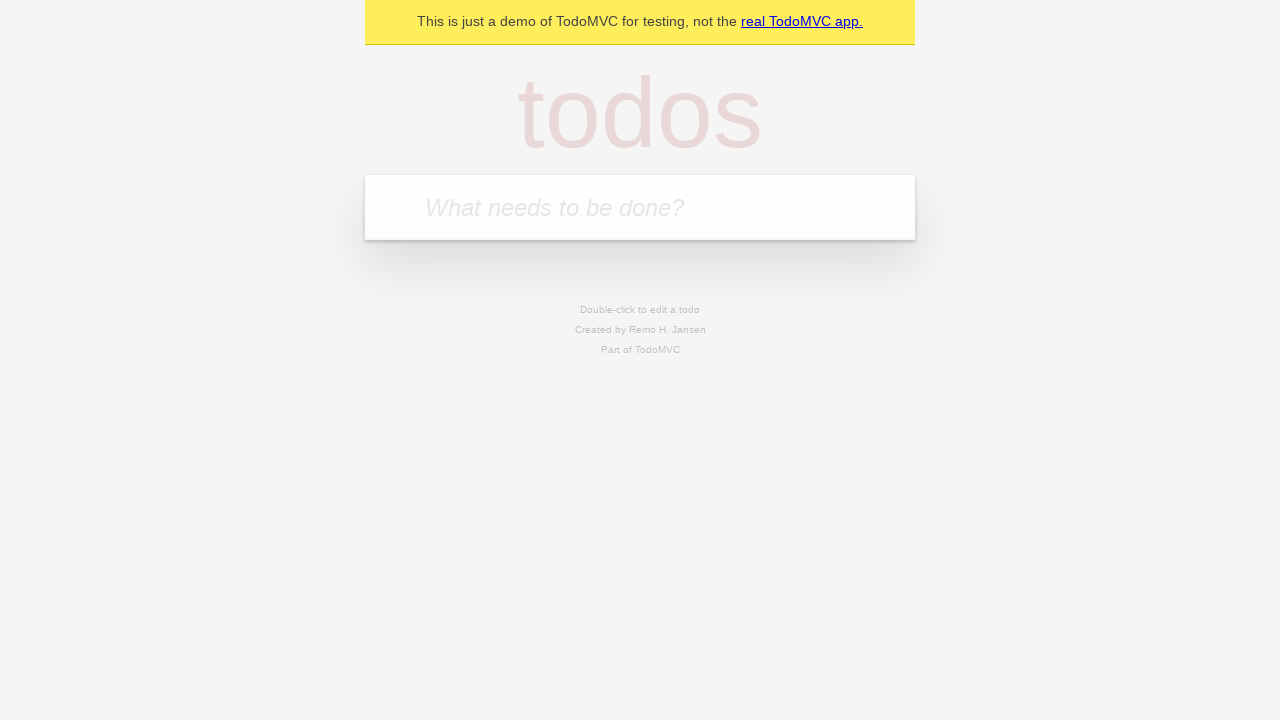

Clicked on the todo input field at (640, 207) on internal:attr=[placeholder="What needs to be done?"i]
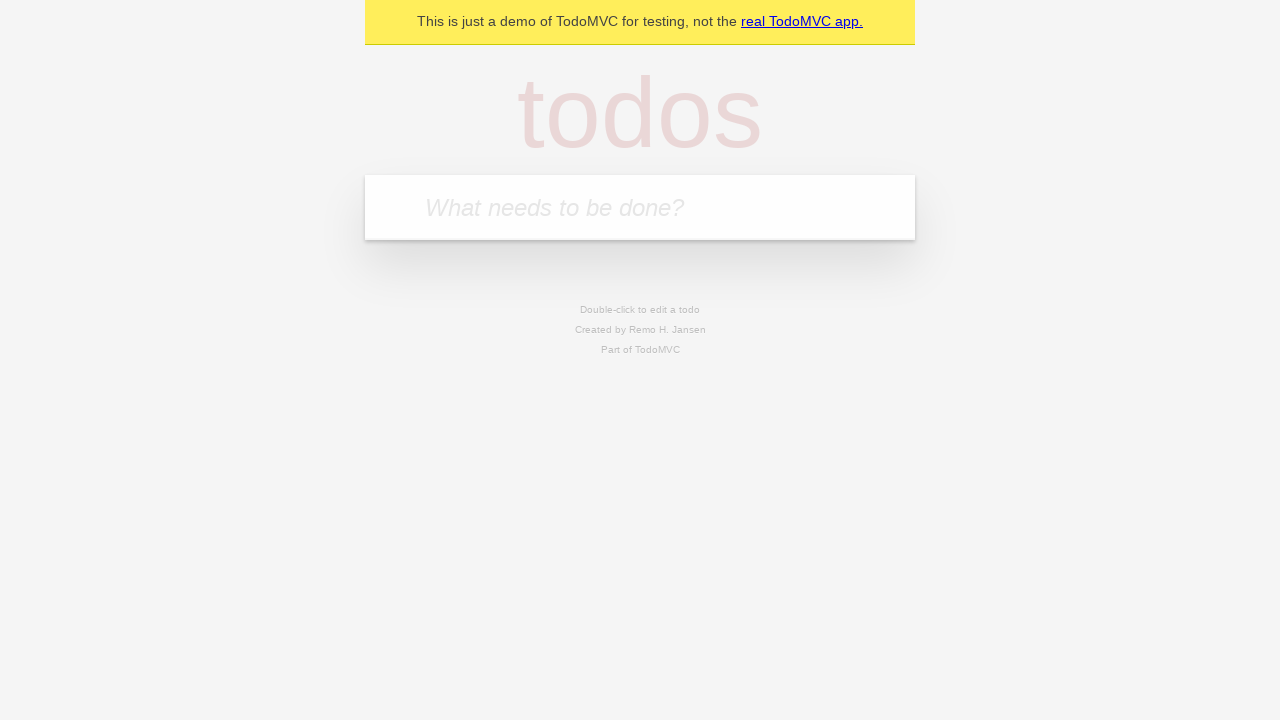

Filled todo input field with 'Создать первый сценарий playwright' on internal:attr=[placeholder="What needs to be done?"i]
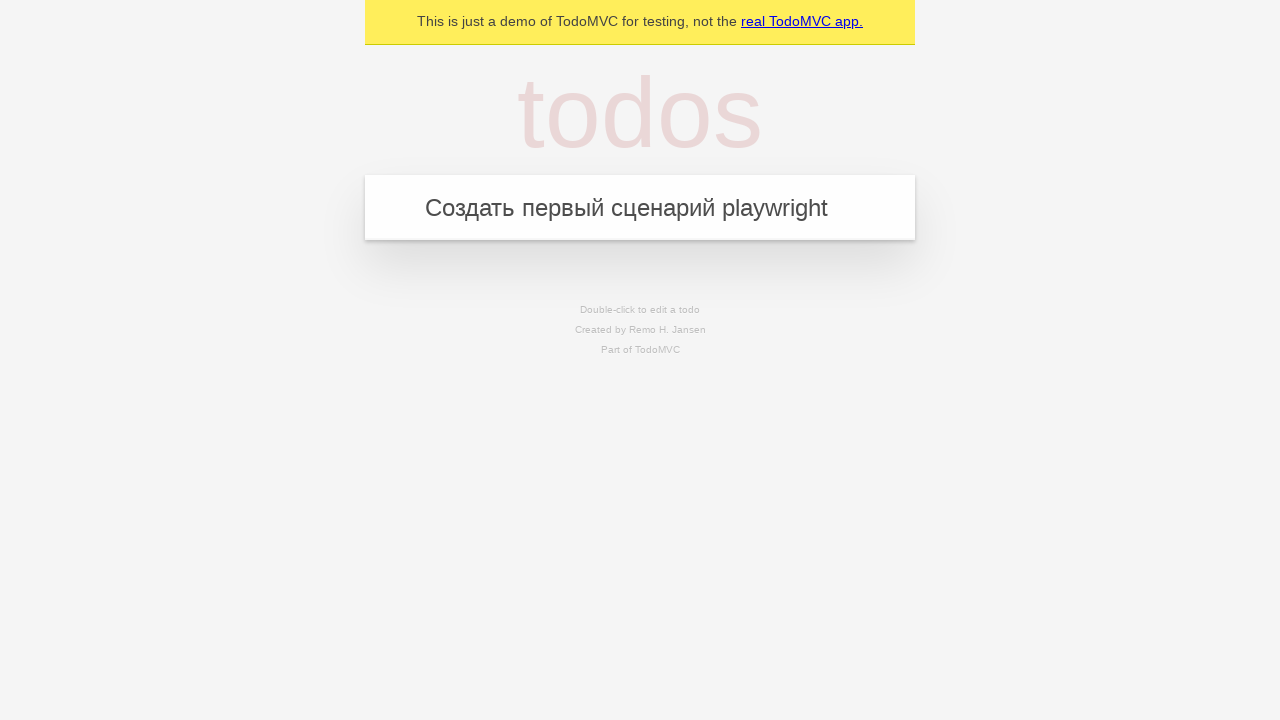

Pressed Enter to add the todo item on internal:attr=[placeholder="What needs to be done?"i]
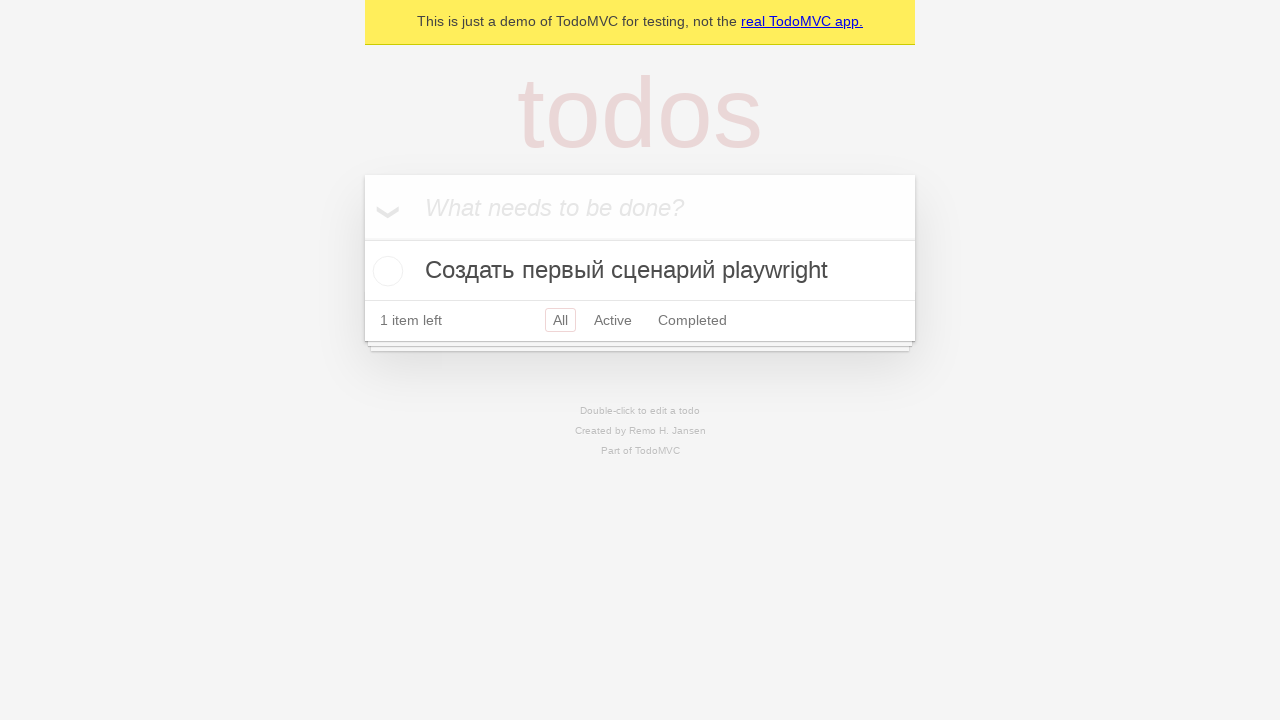

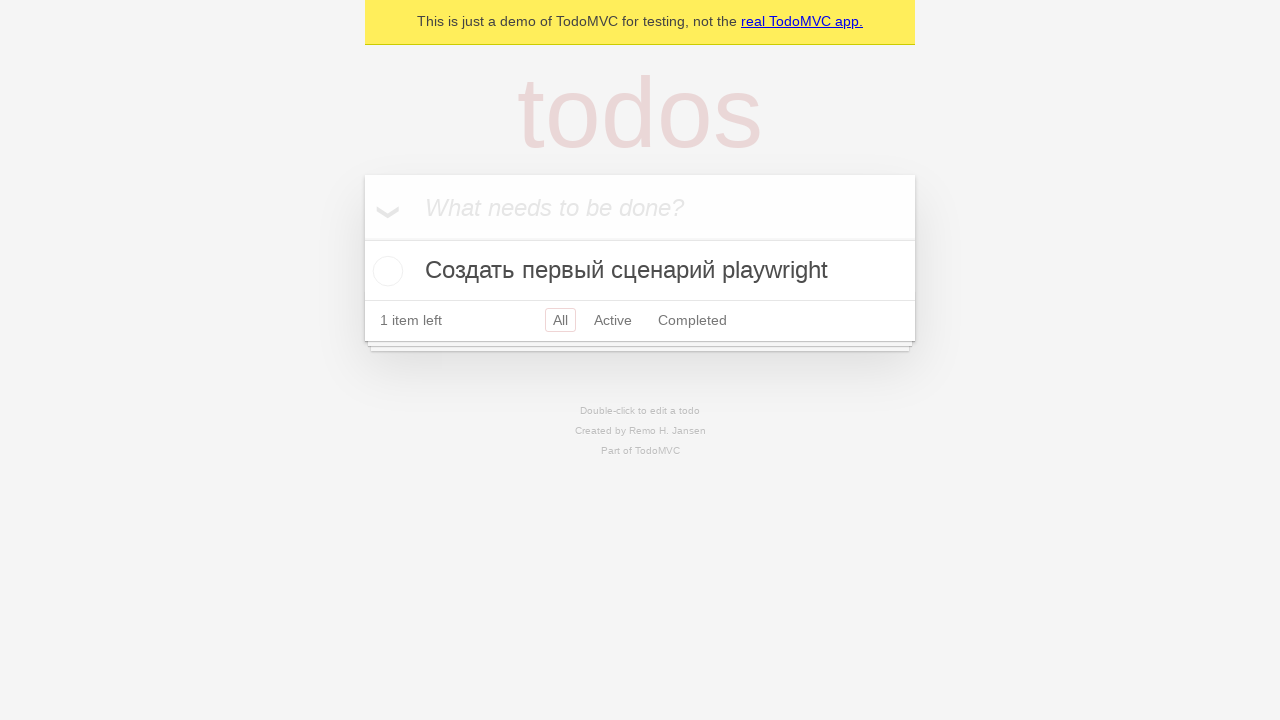